Tests form interactions on a practice website by checking a checkbox, selecting radio button and dropdown options, filling a password field, submitting the form, then navigating to the Shop page and adding a product to cart.

Starting URL: https://rahulshettyacademy.com/angularpractice/

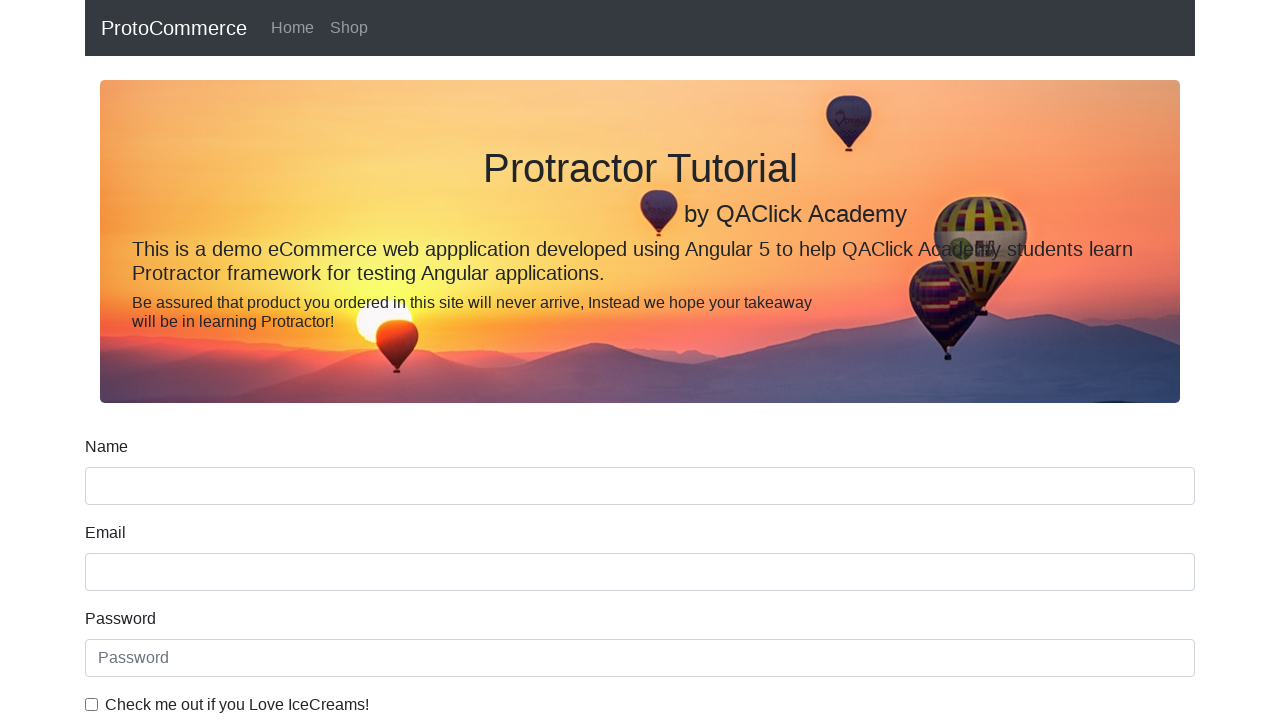

Checked the ice cream checkbox at (92, 704) on internal:label="Check me out if you Love IceCreams!"i
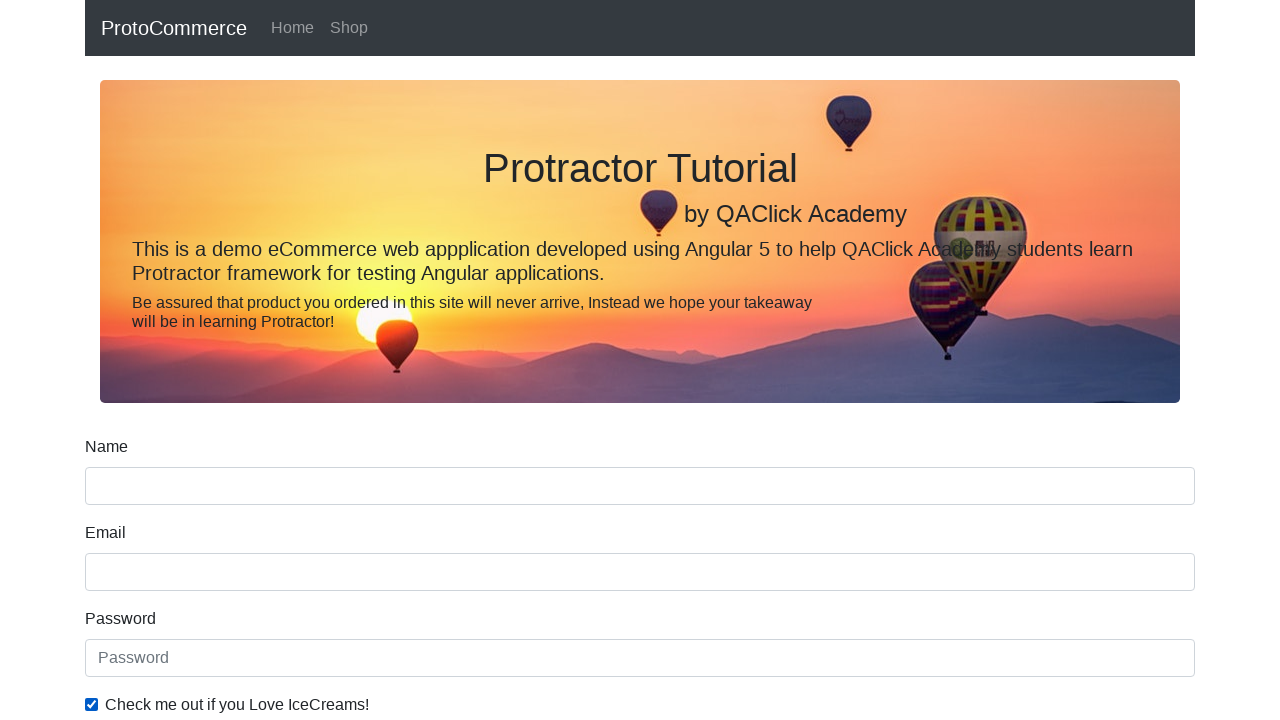

Selected the 'Employed' radio button at (326, 360) on internal:label="Employed"i
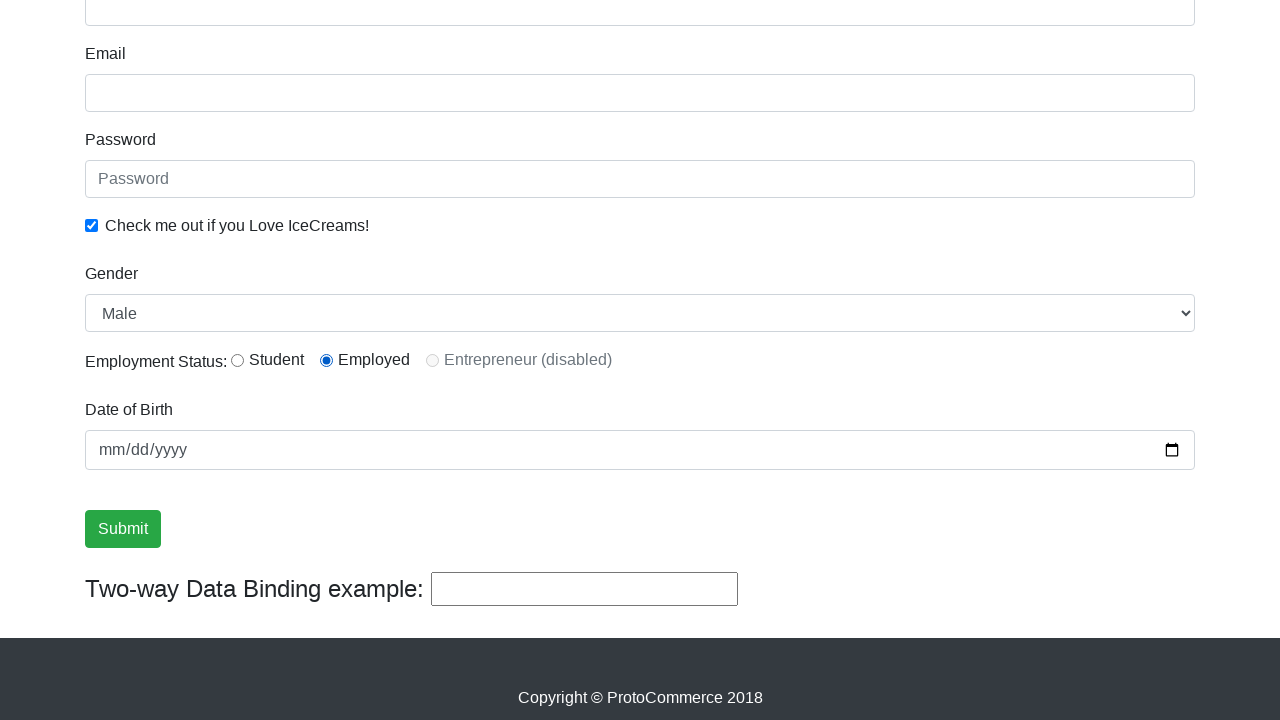

Selected 'Female' from the Gender dropdown on internal:label="Gender"i
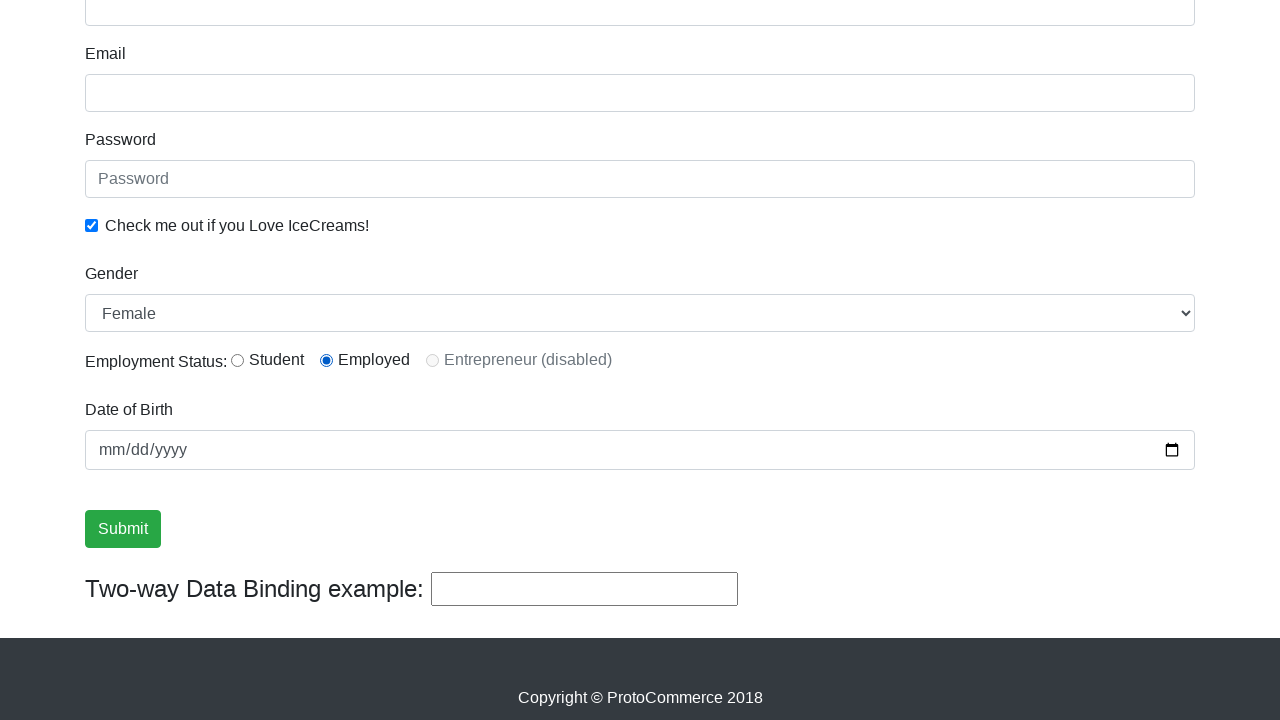

Filled in the password field with 'abc123' on internal:attr=[placeholder="Password"i]
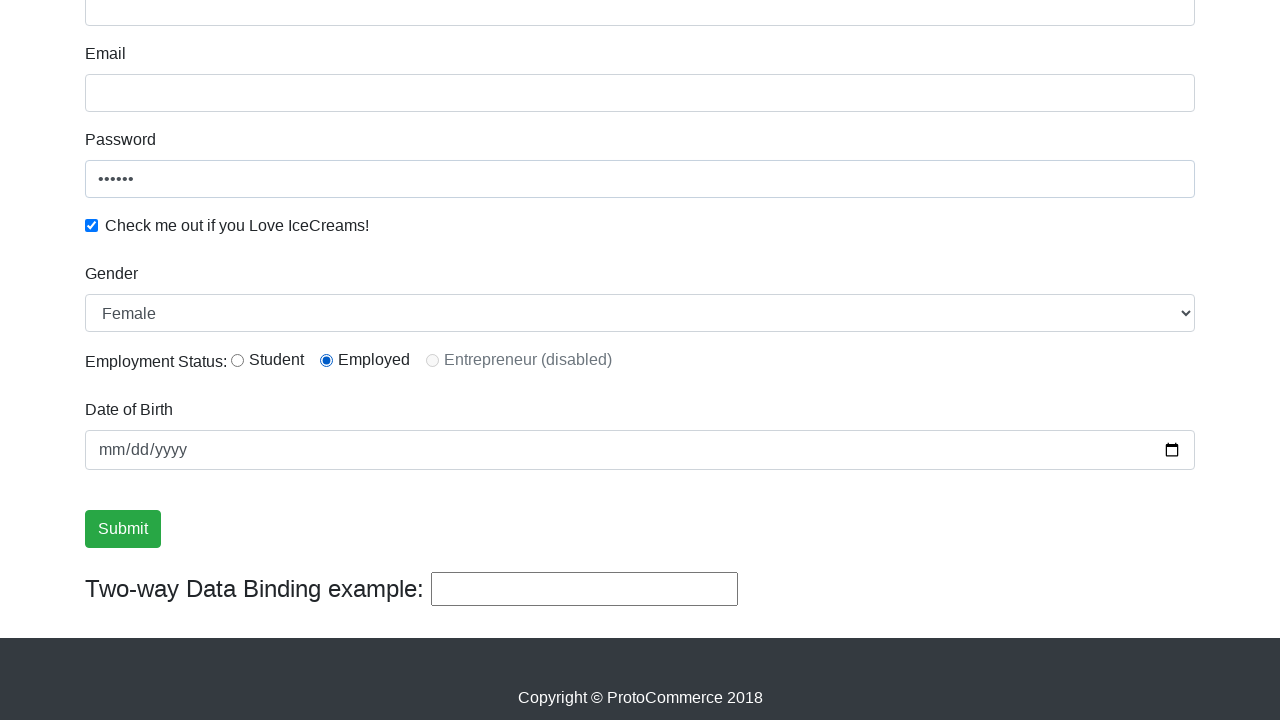

Clicked the Submit button at (123, 529) on internal:role=button[name="Submit"i]
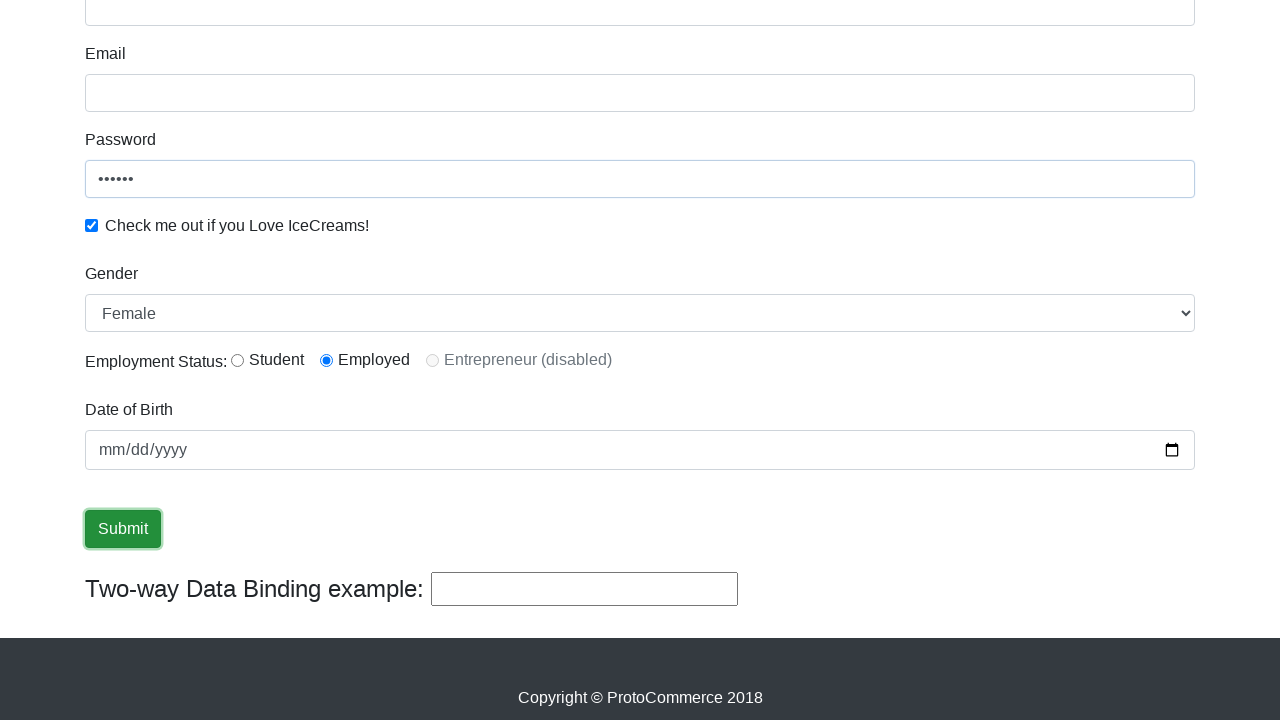

Success message appeared confirming form submission
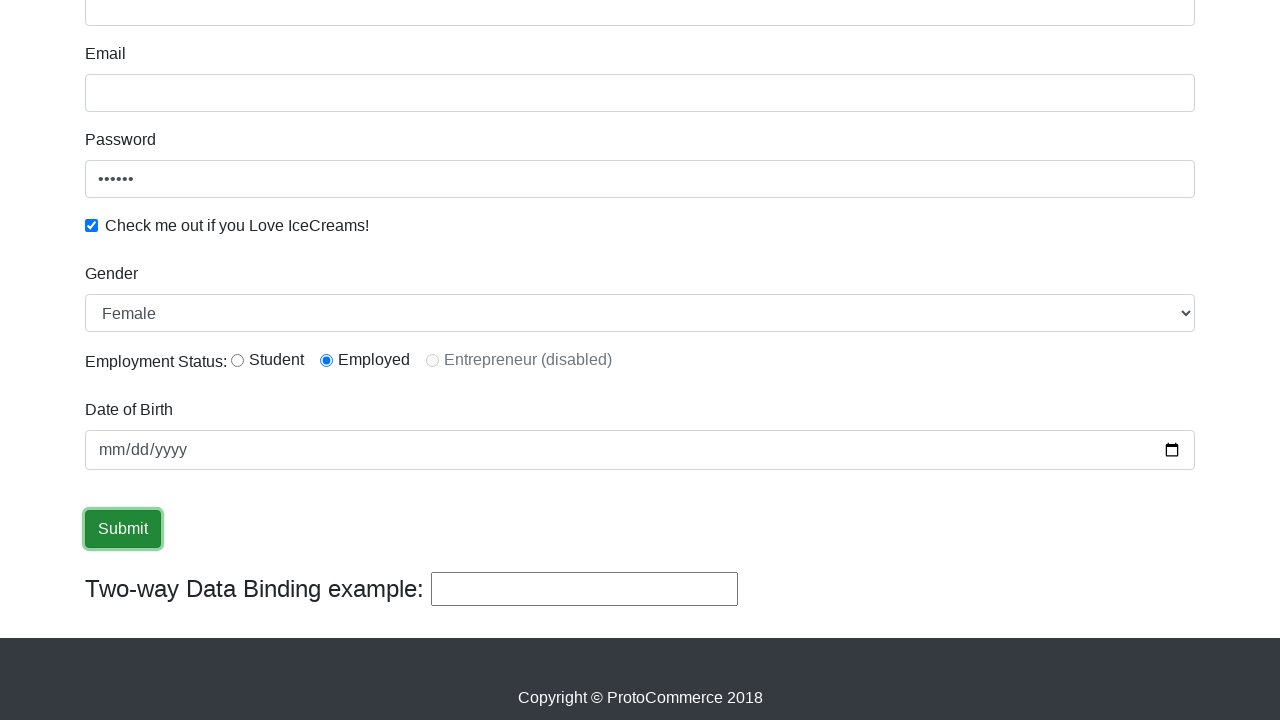

Navigated to the Shop page at (349, 28) on internal:role=link[name="Shop"i]
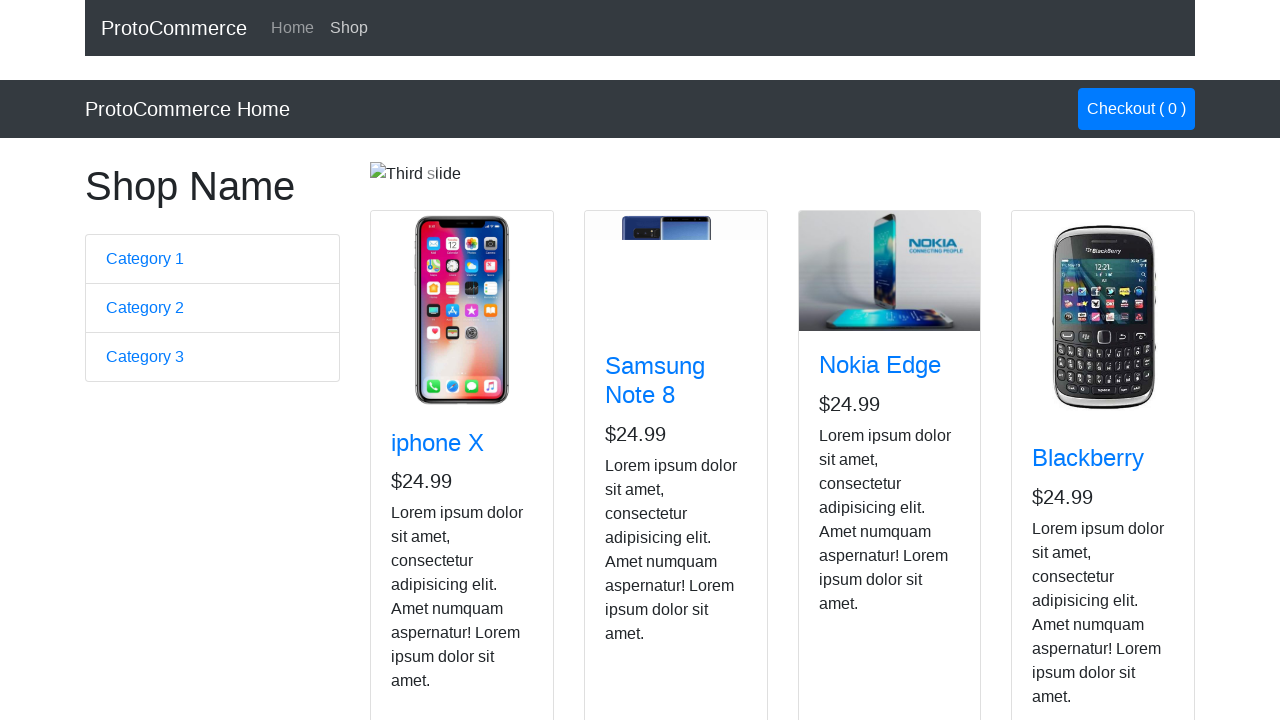

Added Nokia Edge product to cart at (854, 528) on app-card >> internal:has-text="Nokia Edge"i >> internal:role=button
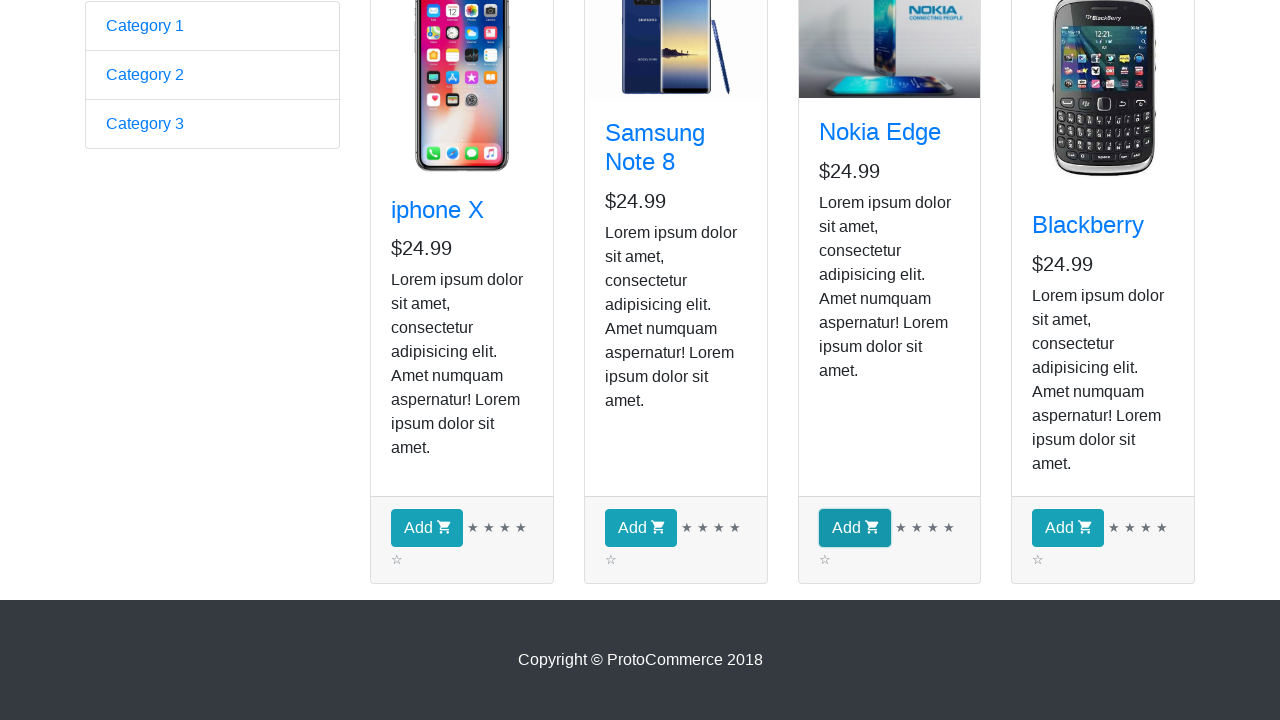

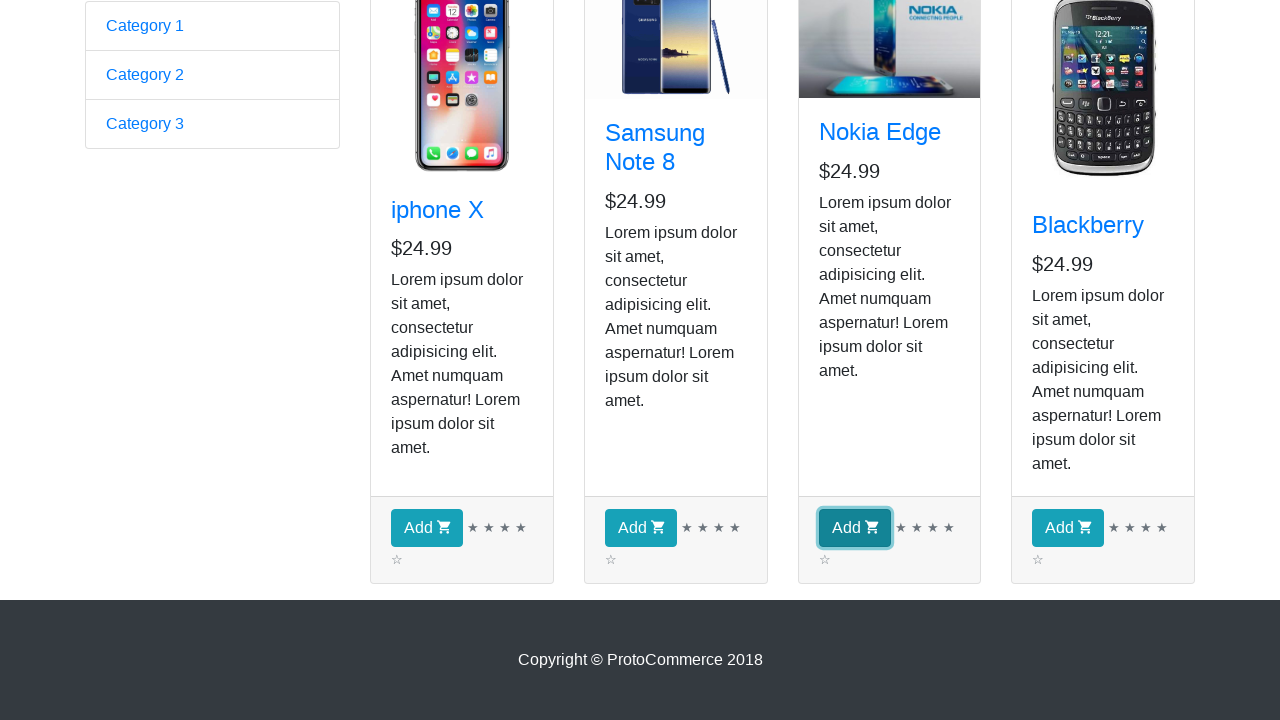